Tests that the todo counter displays the correct number of items

Starting URL: https://demo.playwright.dev/todomvc

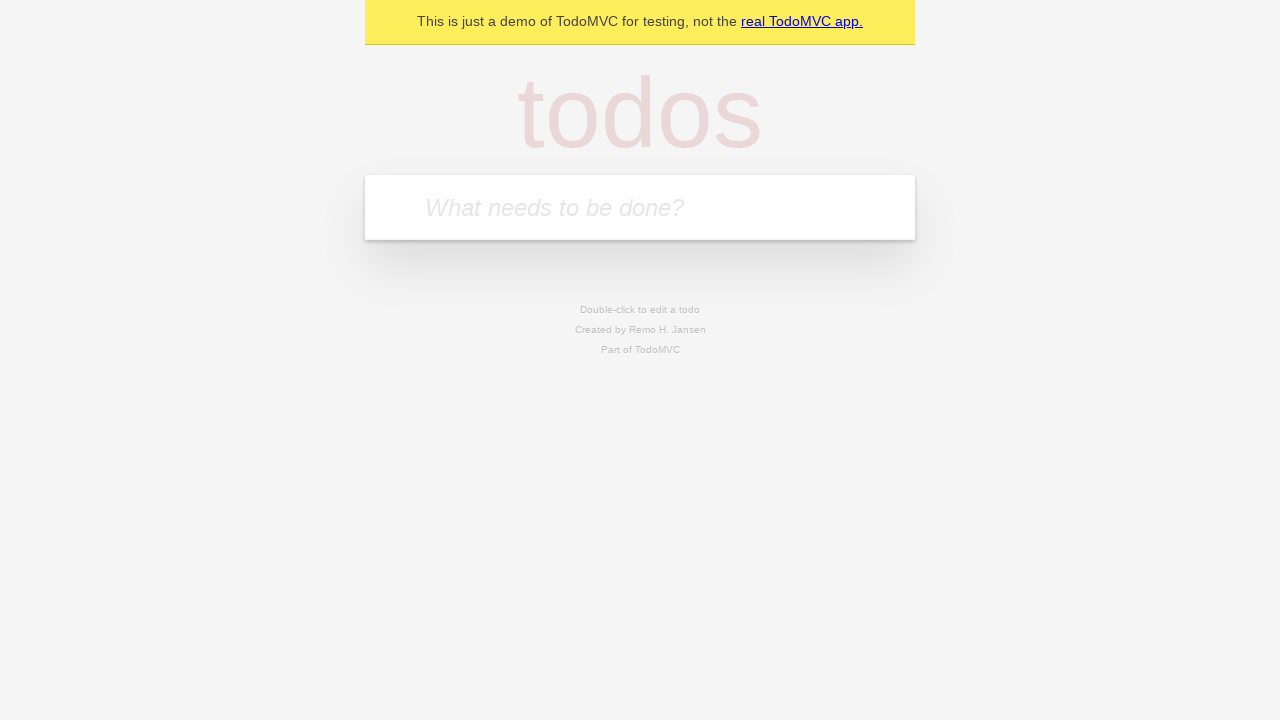

Filled new todo input with 'buy some cheese' on .new-todo
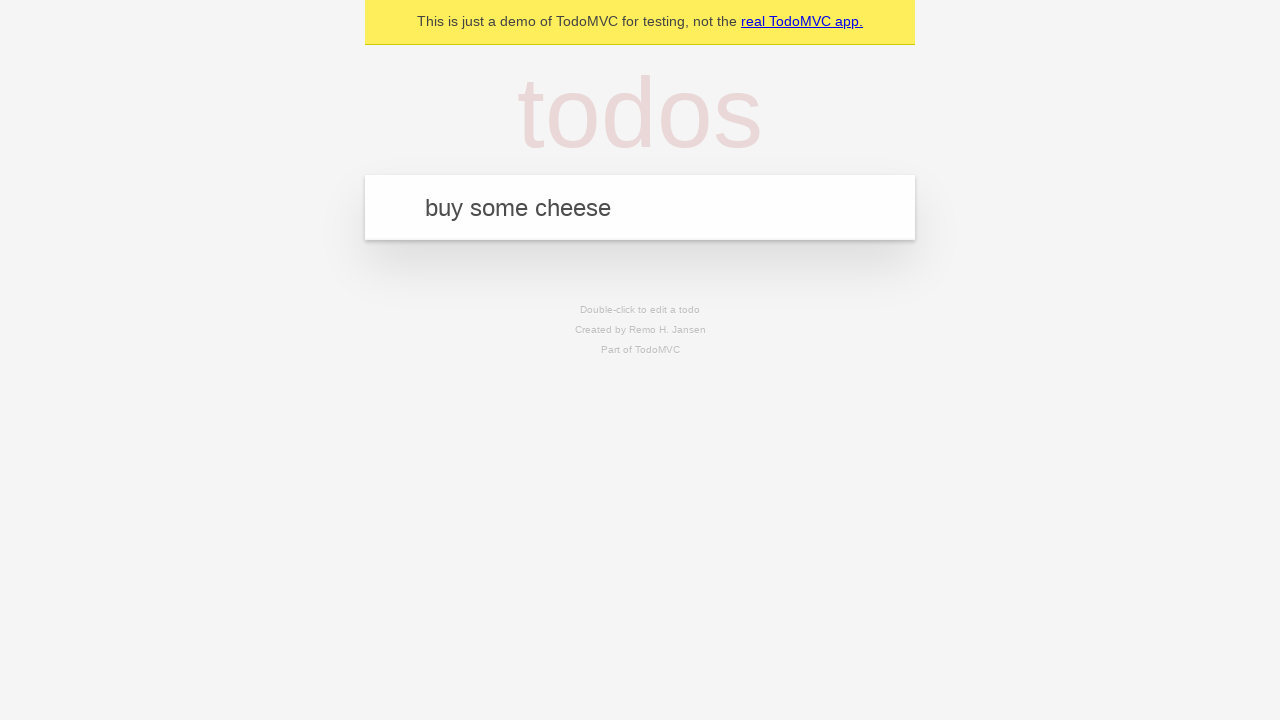

Pressed Enter to add first todo item on .new-todo
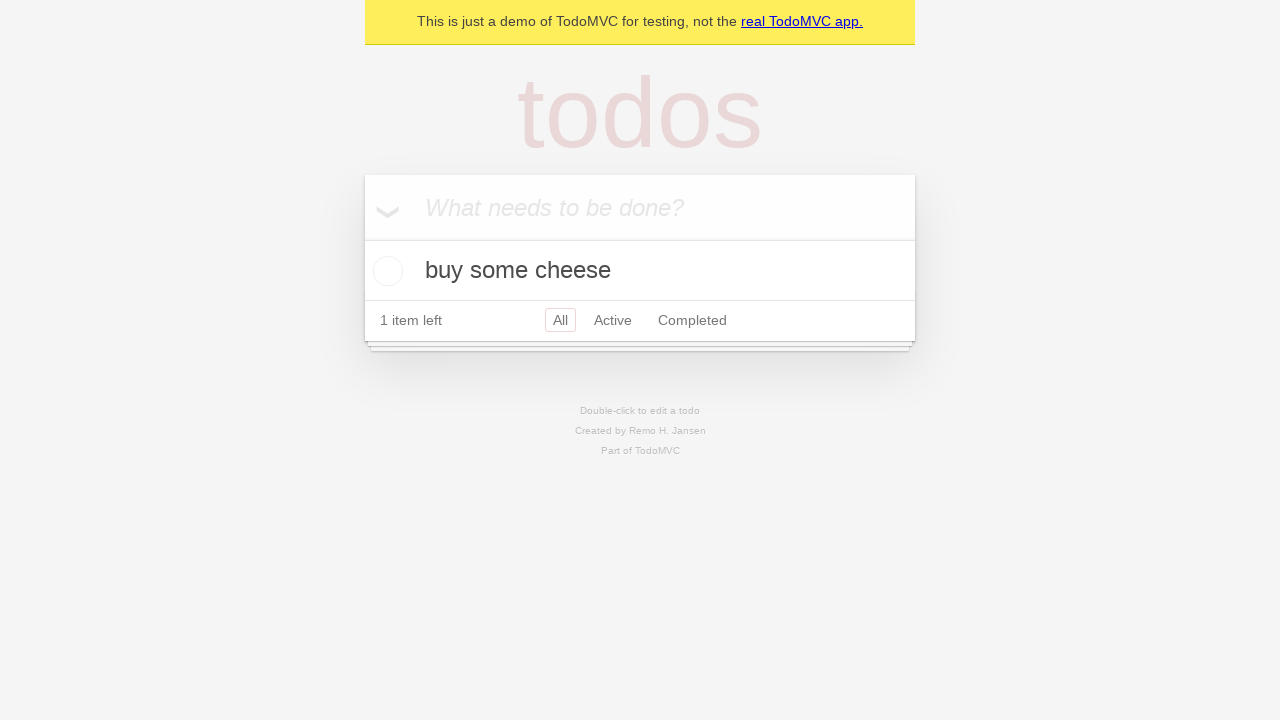

Todo counter appeared after adding first item
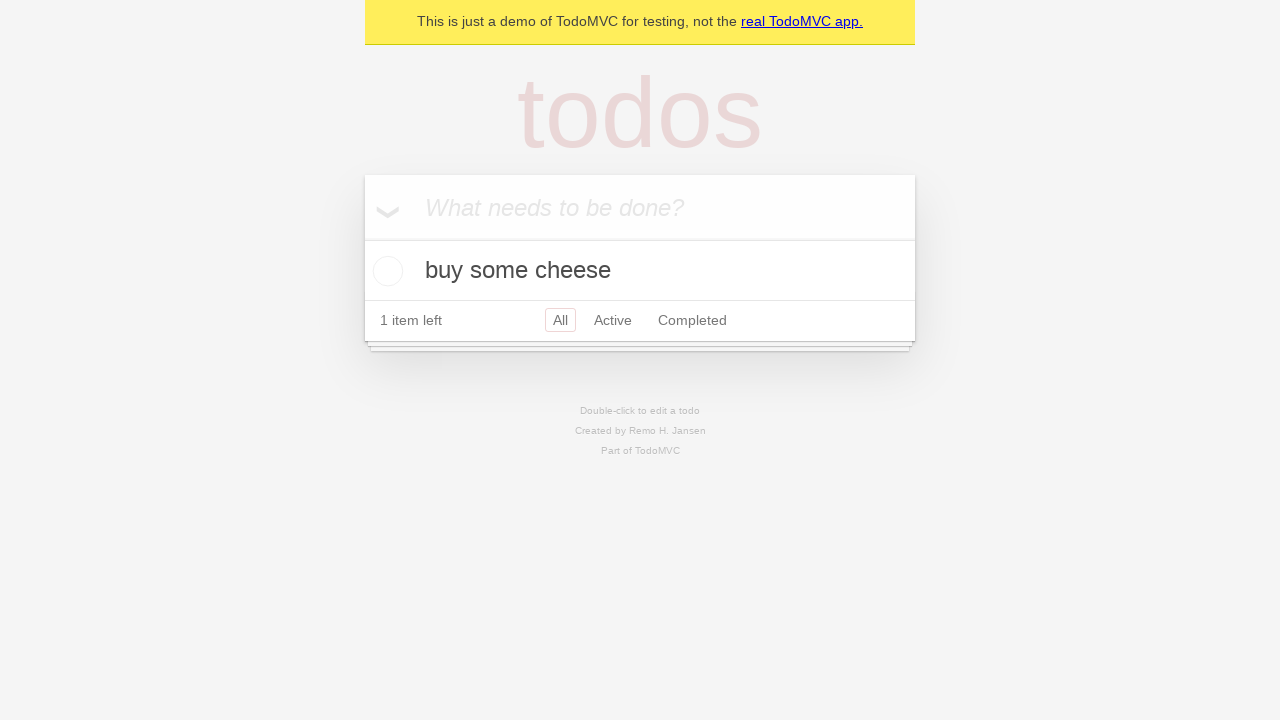

Filled new todo input with 'feed the cat' on .new-todo
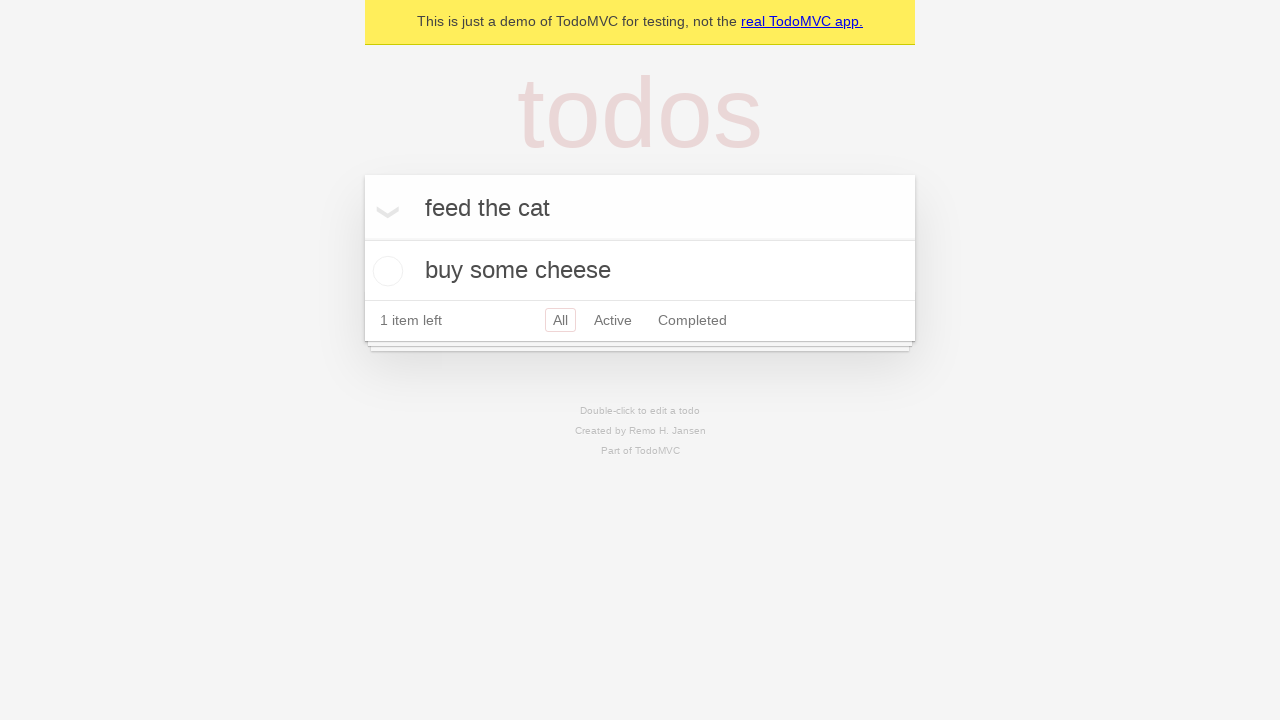

Pressed Enter to add second todo item on .new-todo
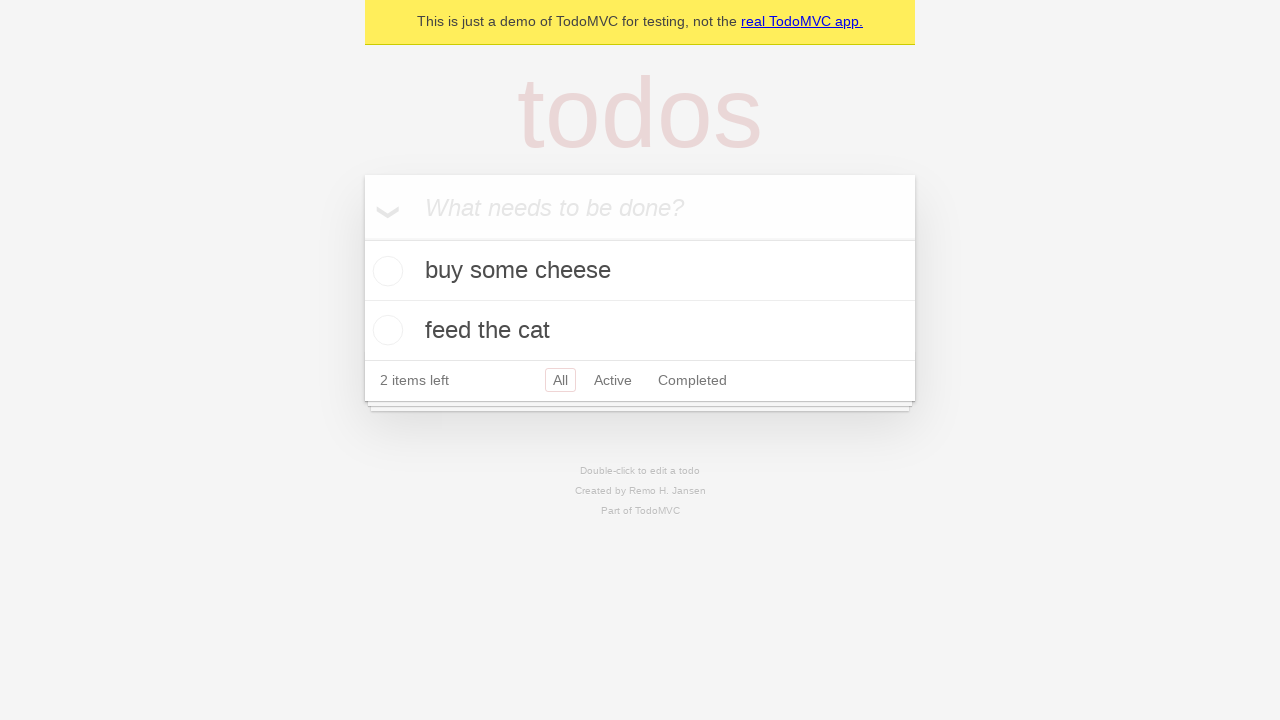

Second todo item loaded in the list
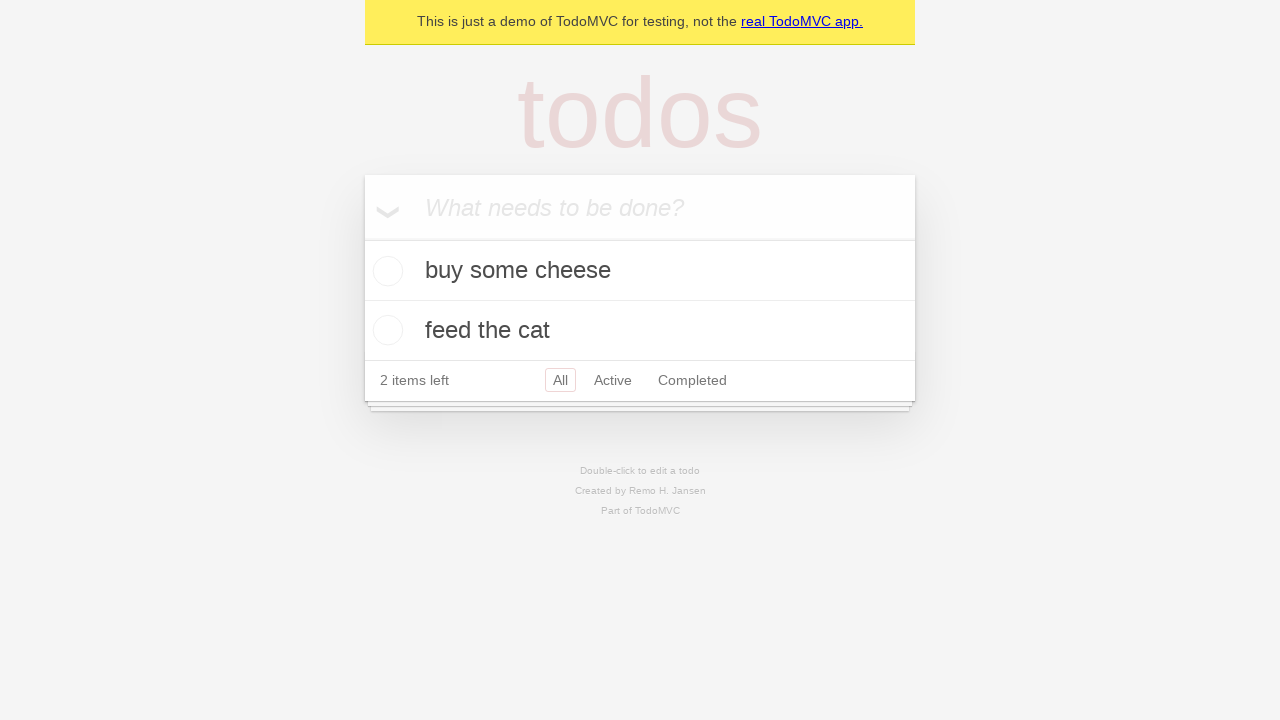

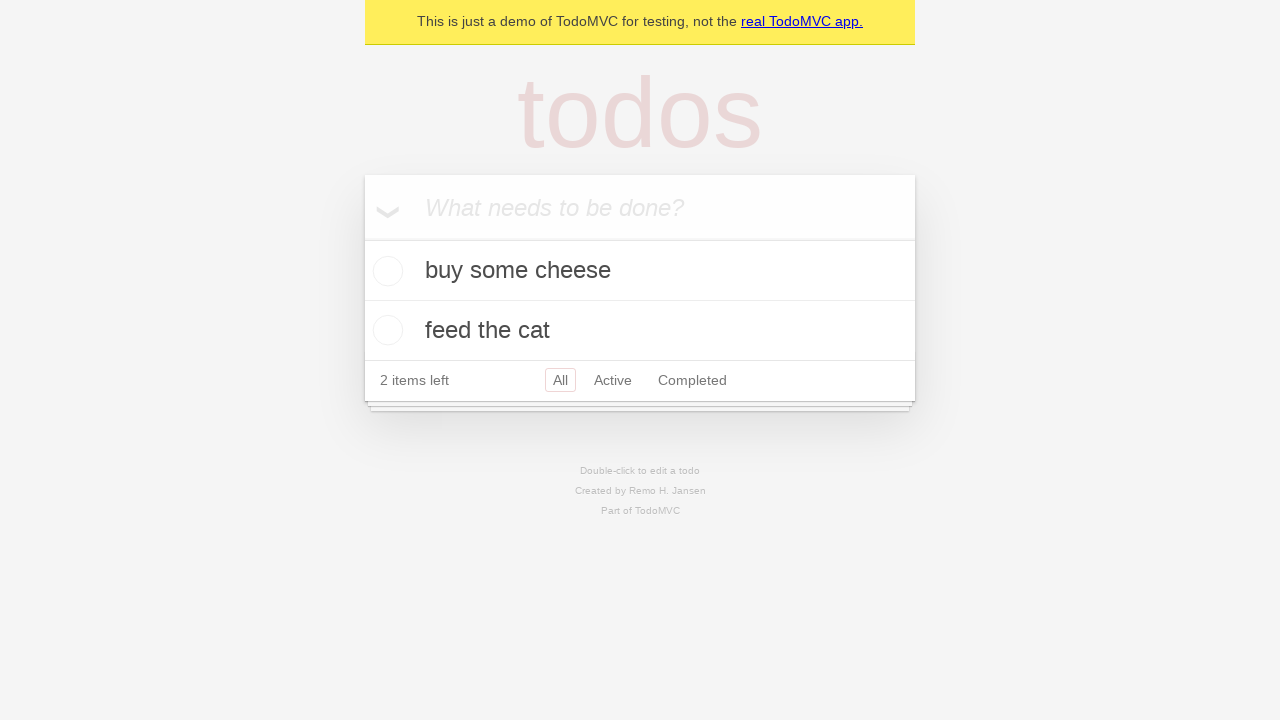